Tests drag and drop functionality on jQuery UI demo page by dragging an element from source to target

Starting URL: http://jqueryui.com/droppable/

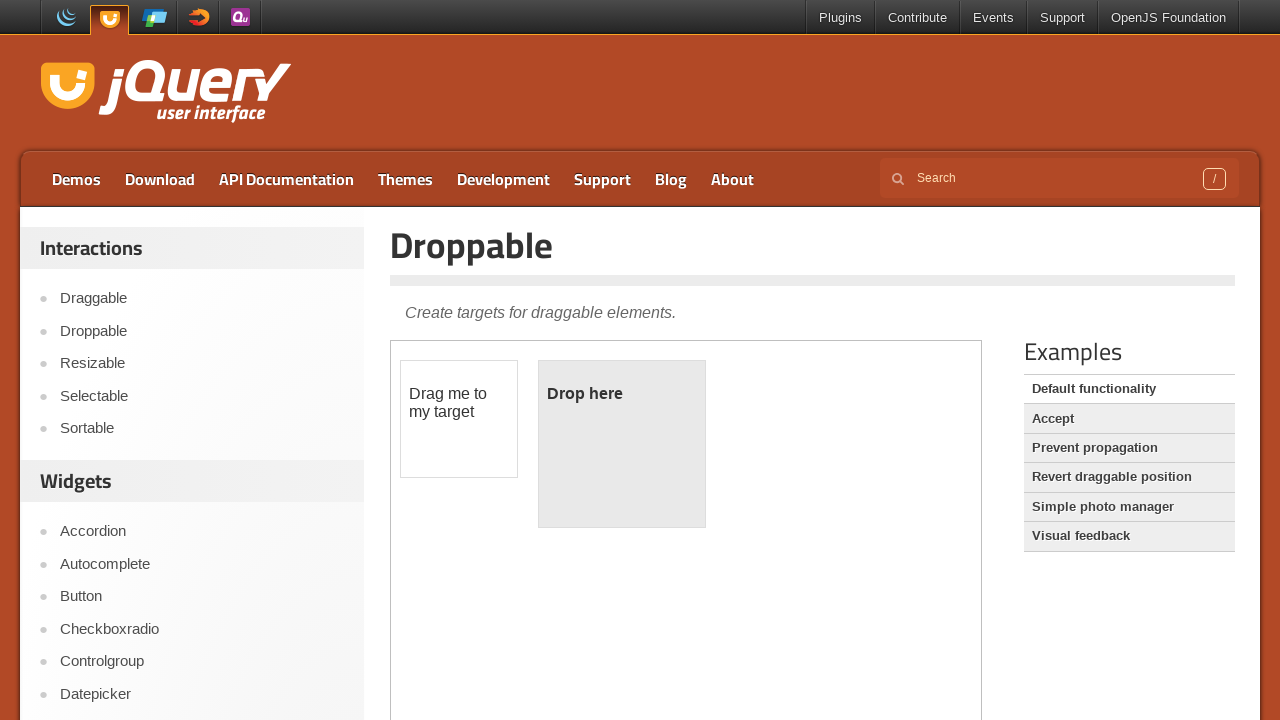

Located the iframe containing the drag and drop demo
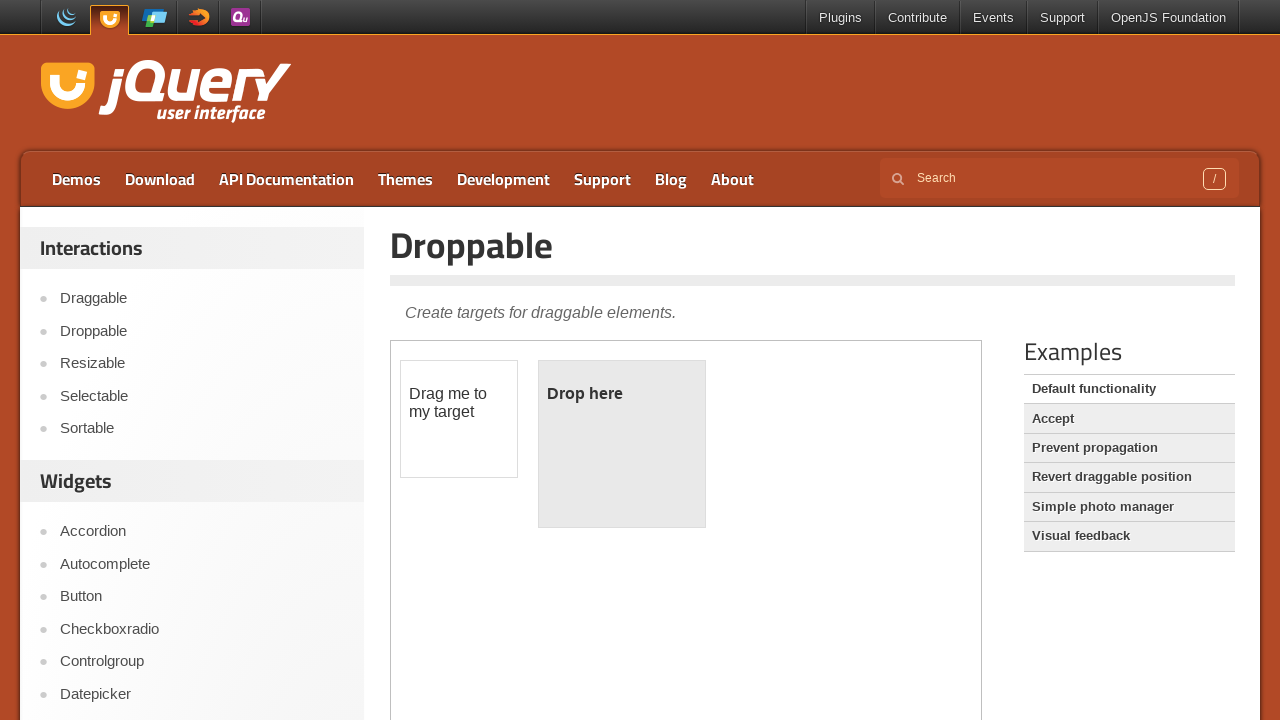

Located the draggable element
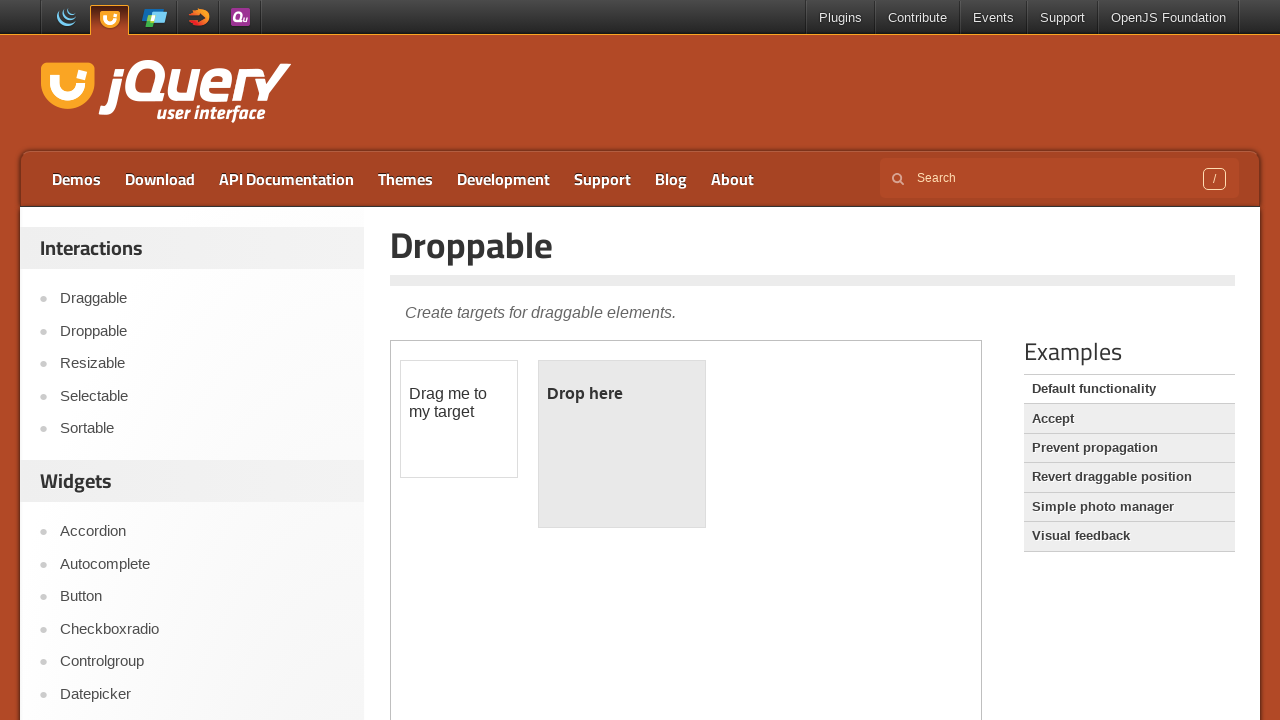

Located the droppable target element
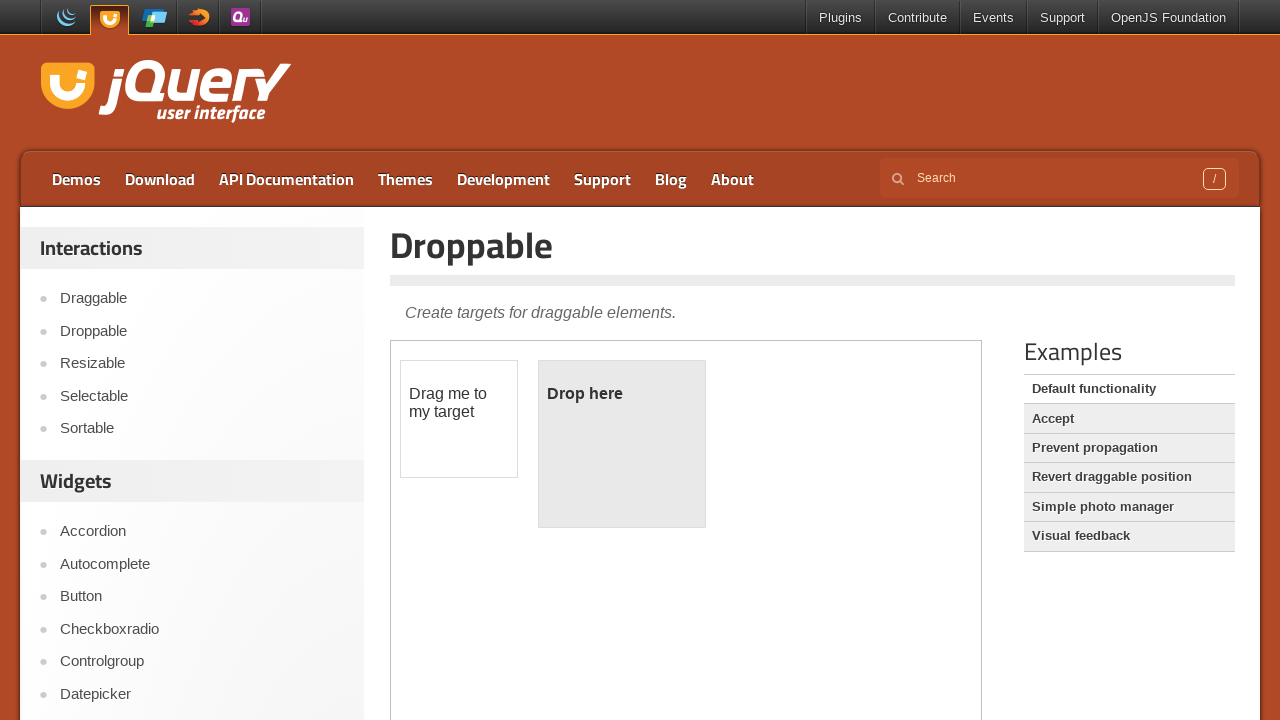

Dragged the draggable element to the droppable target at (622, 444)
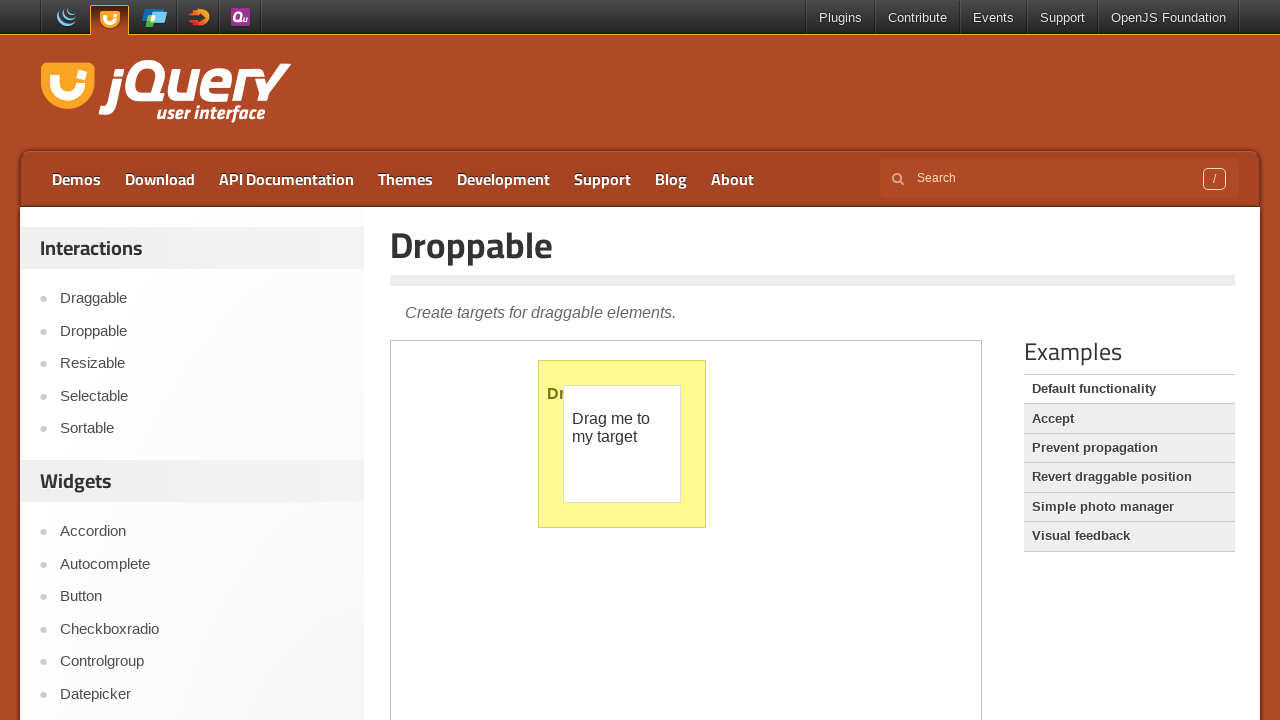

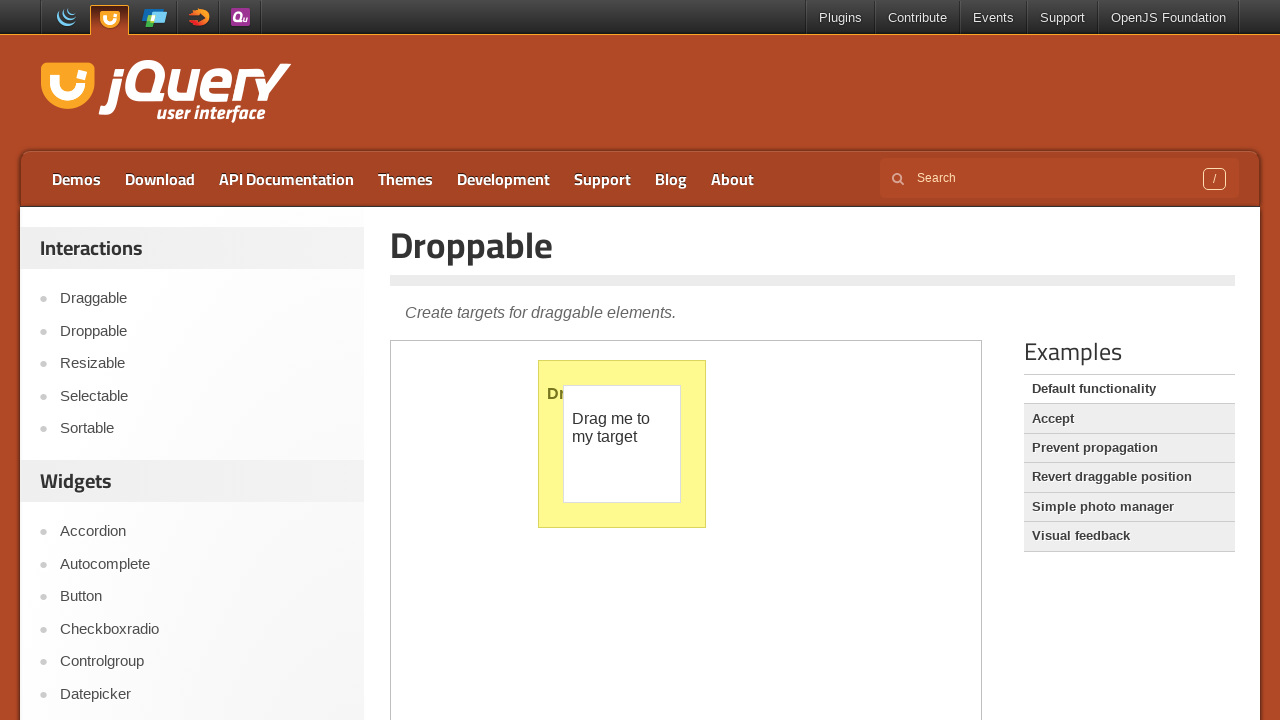